Tests the dynamic controls page by clicking the Remove button to remove a checkbox, waiting for the operation to complete, and verifying the checkbox is no longer visible.

Starting URL: https://the-internet.herokuapp.com/dynamic_controls

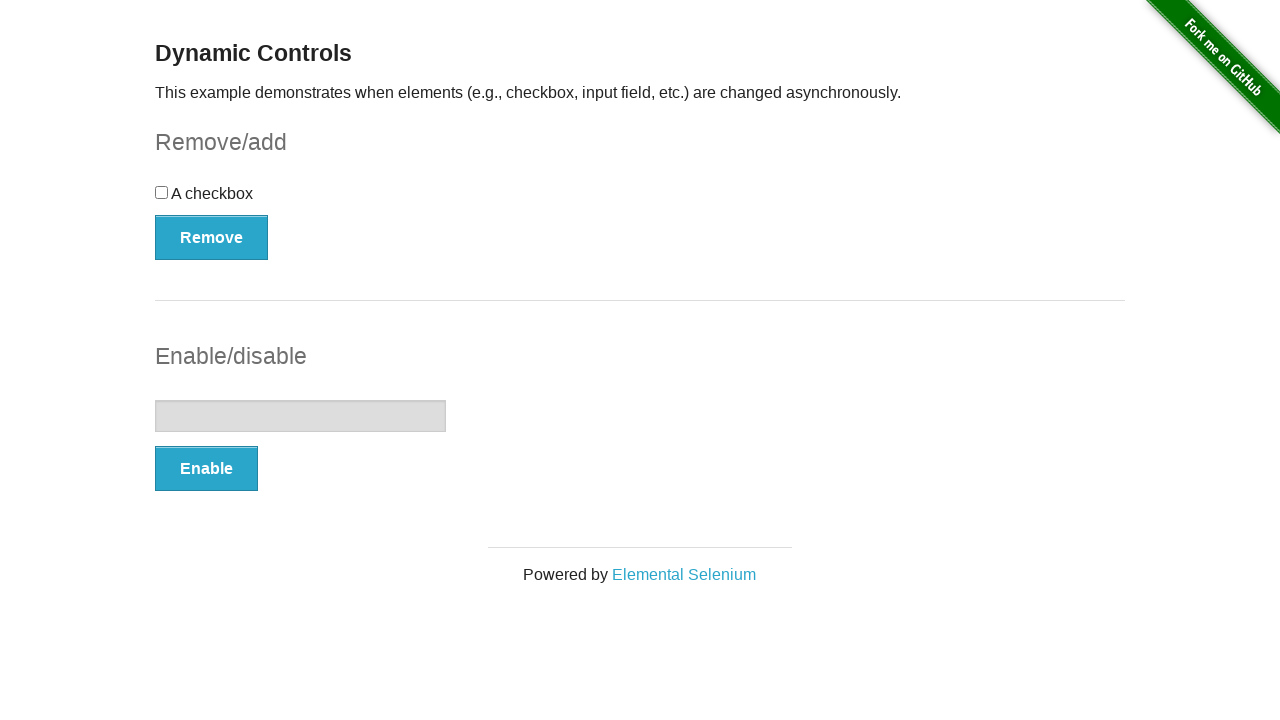

Clicked the Remove button to remove the checkbox at (212, 237) on button:has-text('Remove')
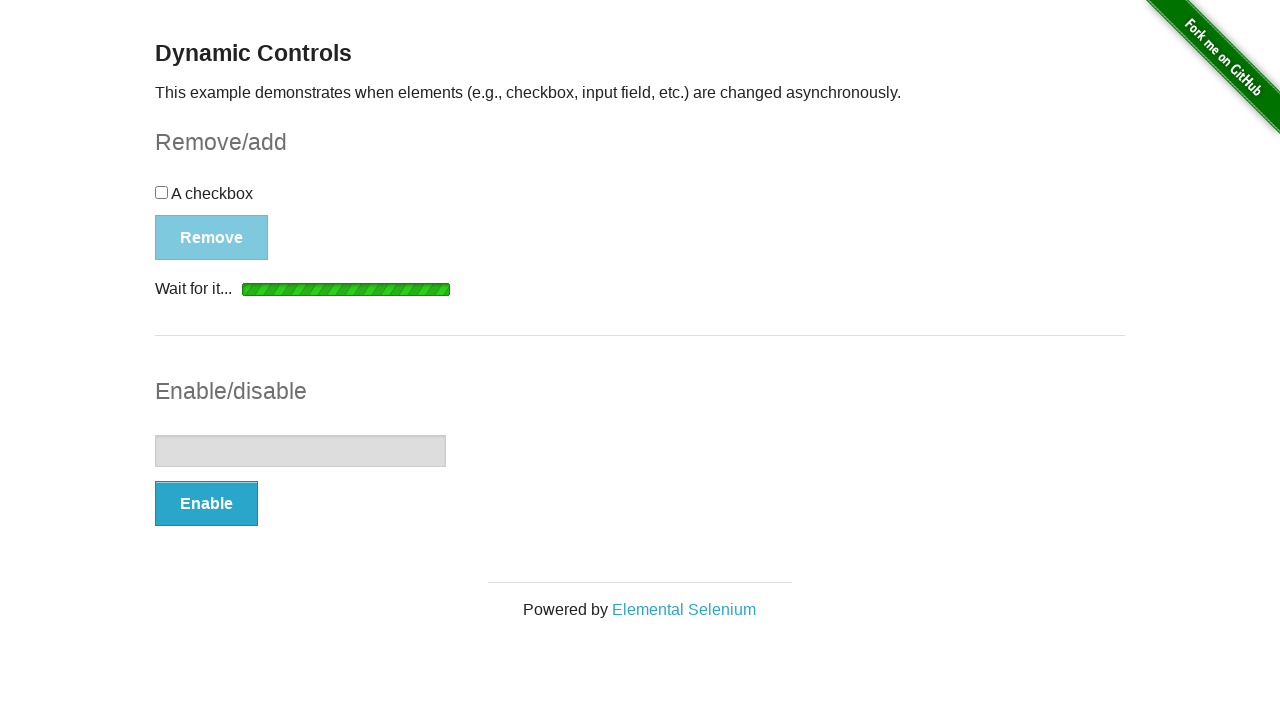

Waited for the removal completion message to appear
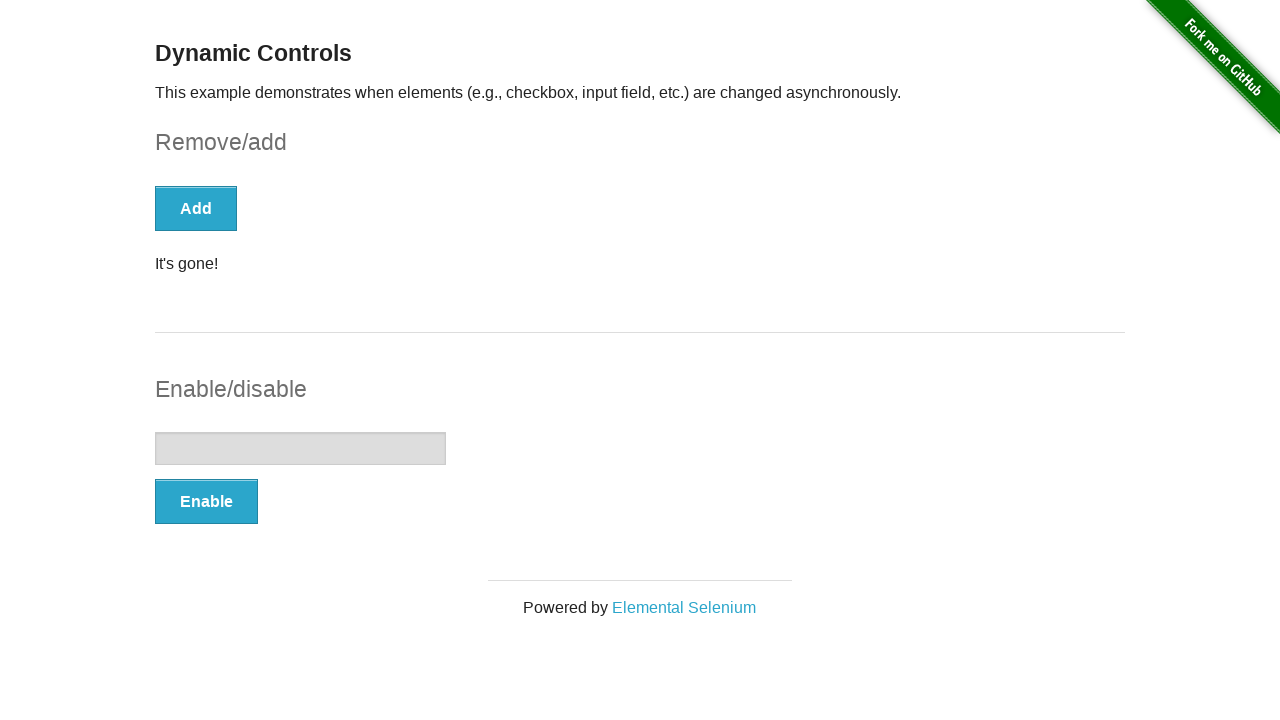

Verified that the checkbox is no longer visible
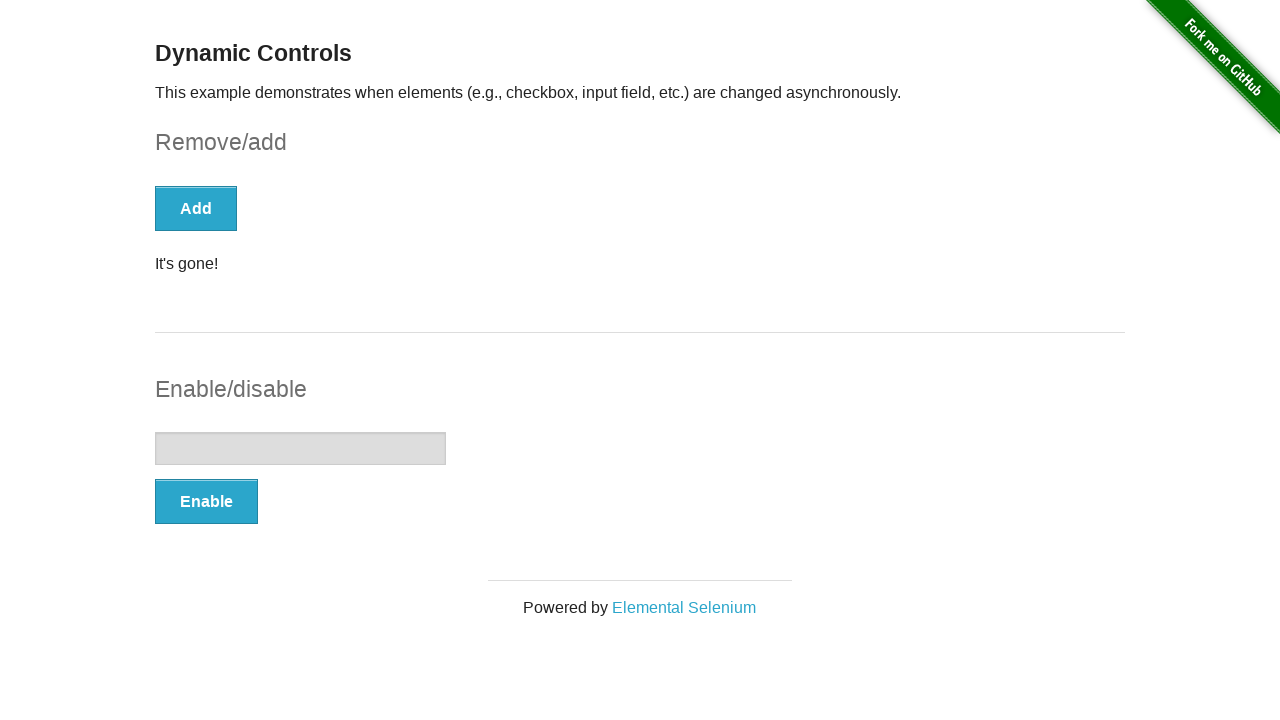

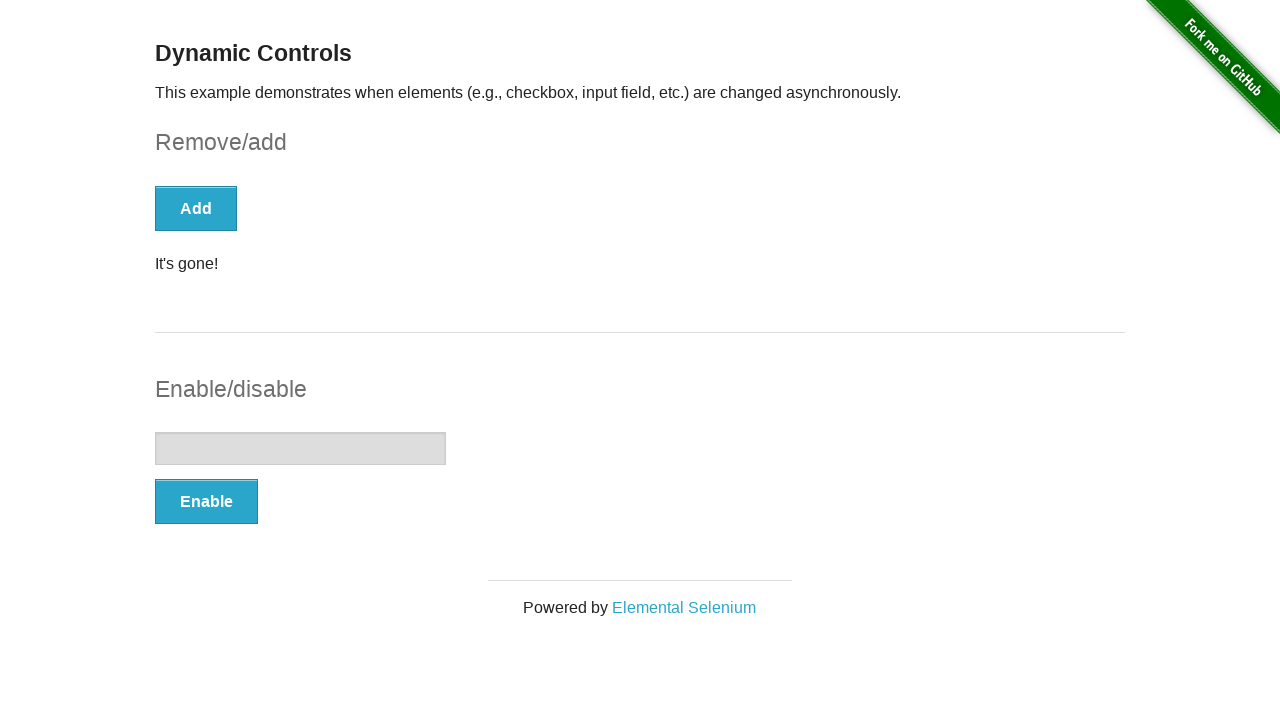